Tests flight booking interface by selecting round trip option and entering departure city

Starting URL: https://www.makemytrip.com/flights/

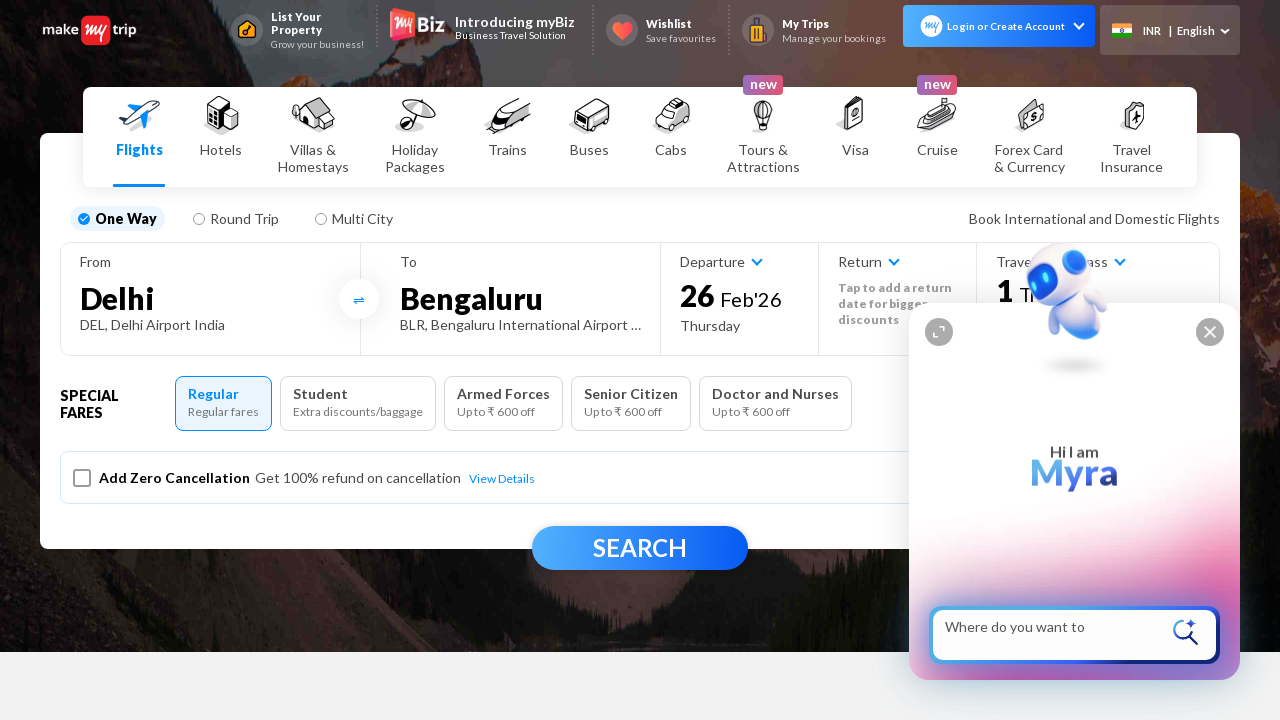

Clicked round trip option at (199, 218) on xpath=//li[@data-cy='roundTrip']//span[@class='tabsCircle appendRight5']
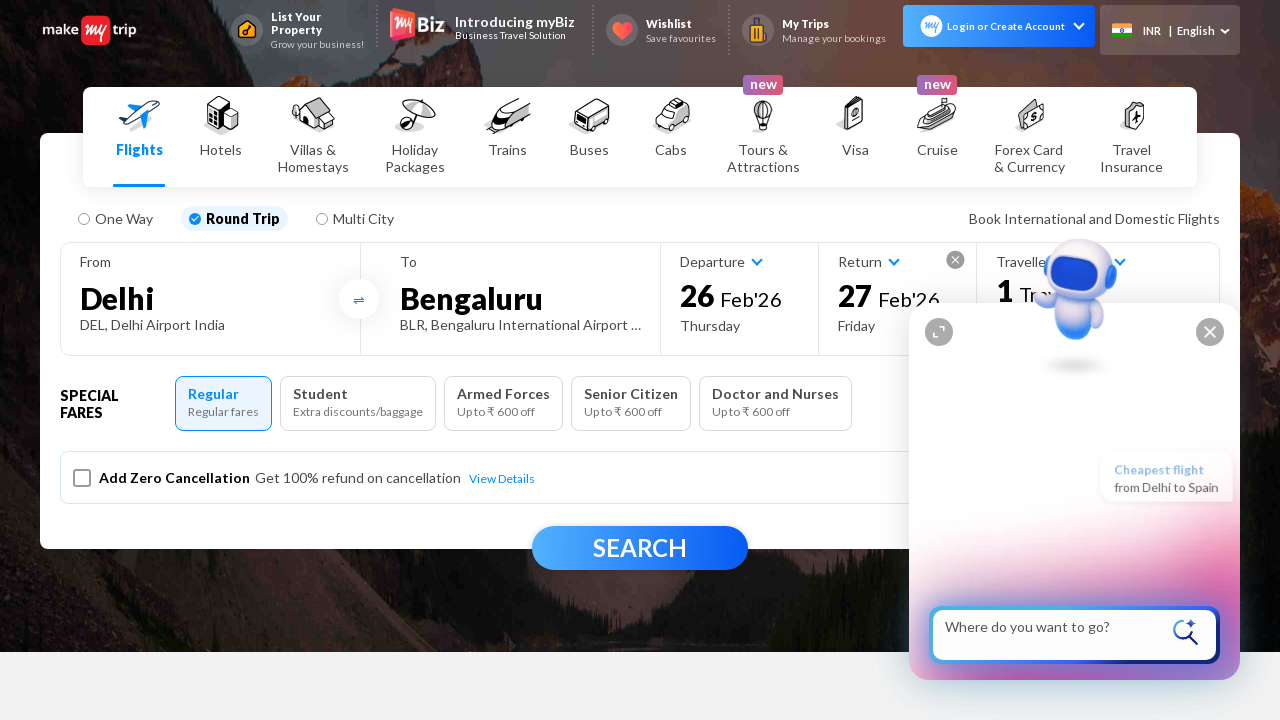

Clicked from city field at (210, 298) on #fromCity
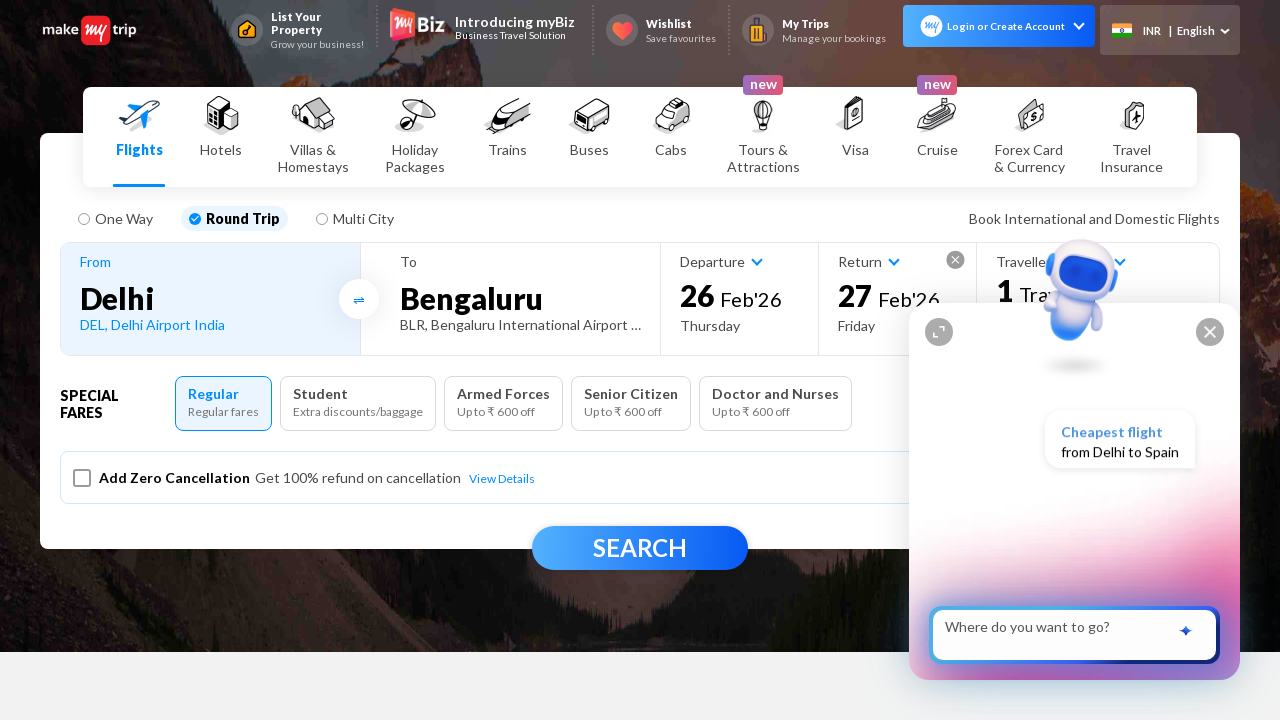

Entered 'Hyderabad' in departure city field on input[placeholder='From']
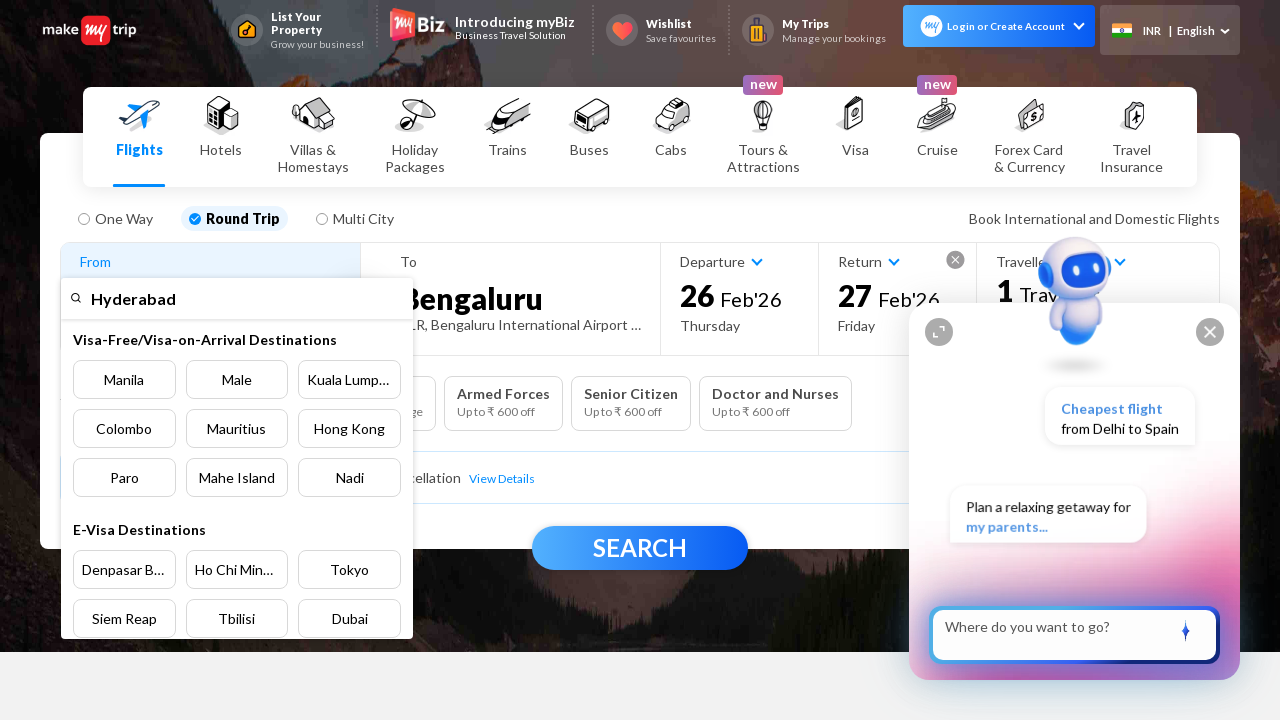

Selected Hyderabad from dropdown suggestion at (285, 476) on xpath=//p[contains(text(),'Hyderabad')]
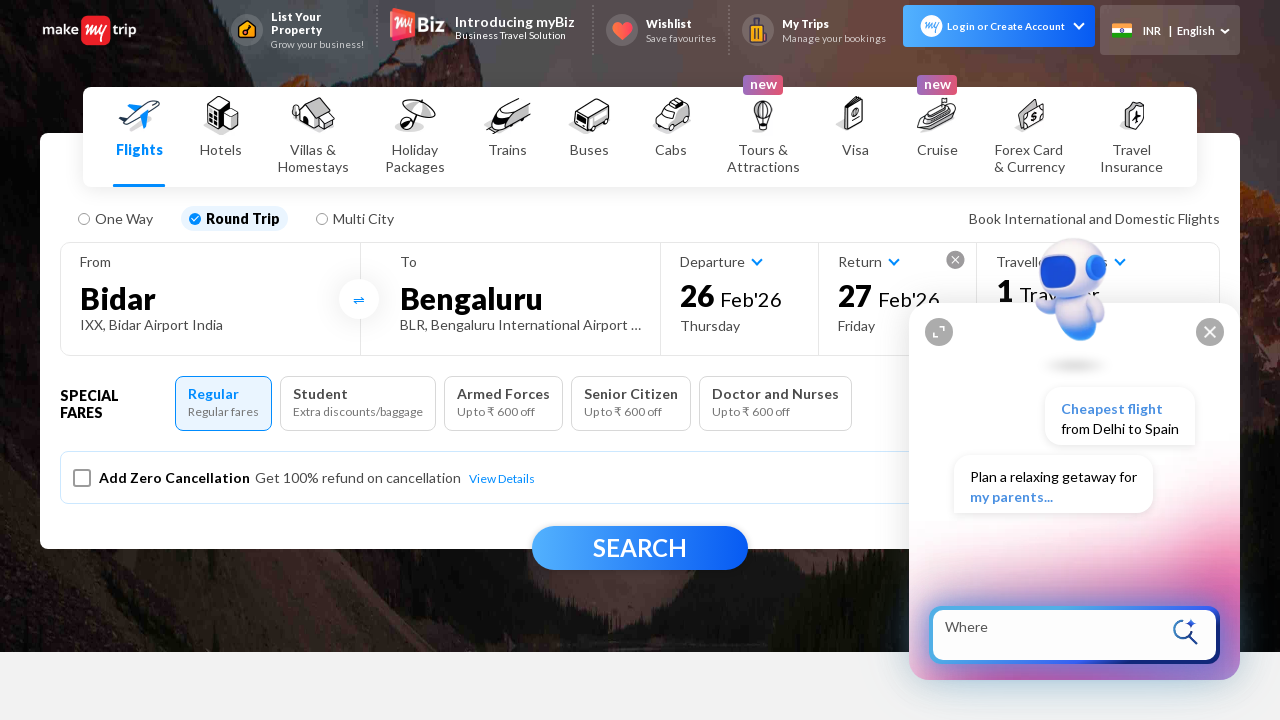

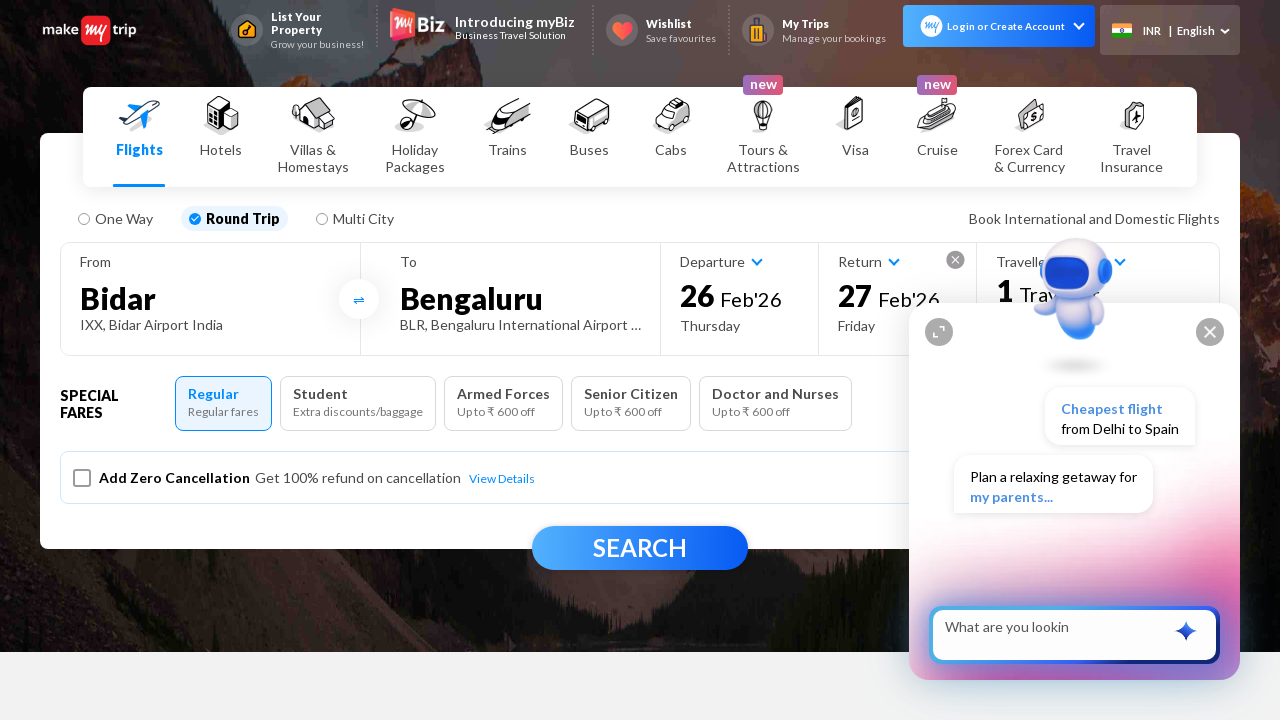